Navigates to the Selenium download page and clicks on a version download link to initiate a file download.

Starting URL: https://www.seleniumhq.org/download/

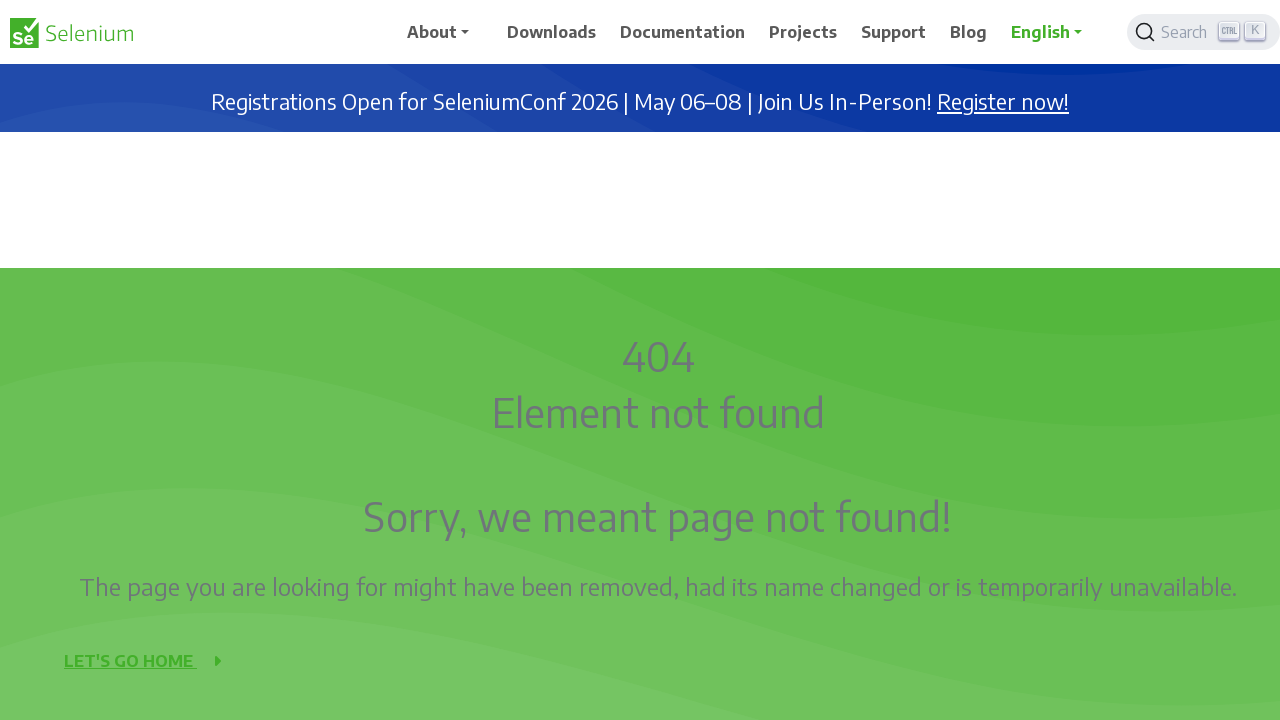

Navigated to Selenium download page
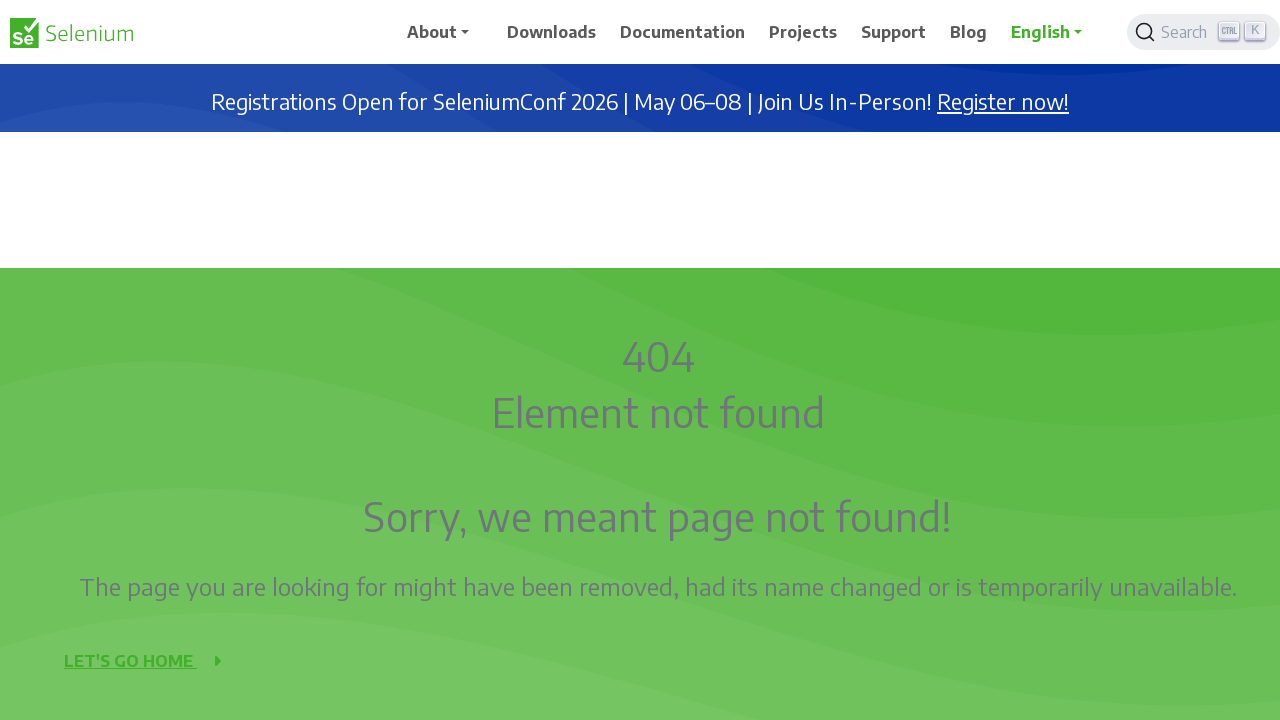

Clicked download link to initiate file download at (552, 32) on a:has-text('Download')
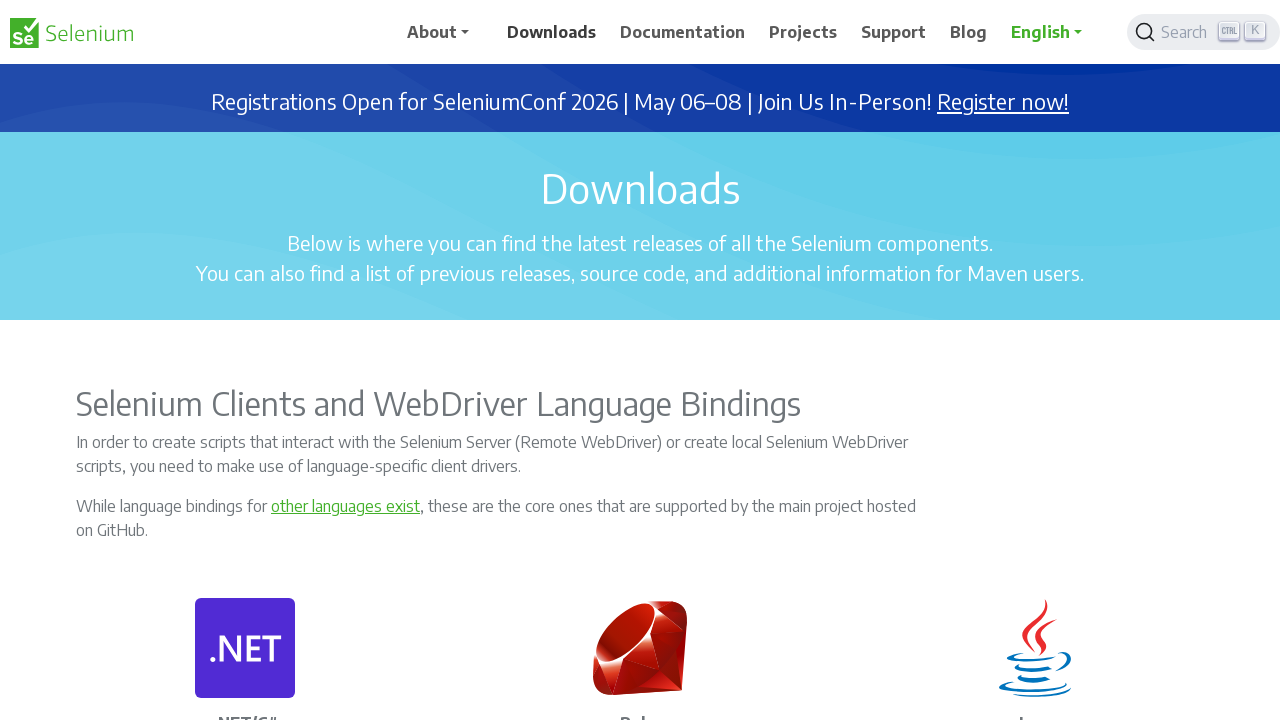

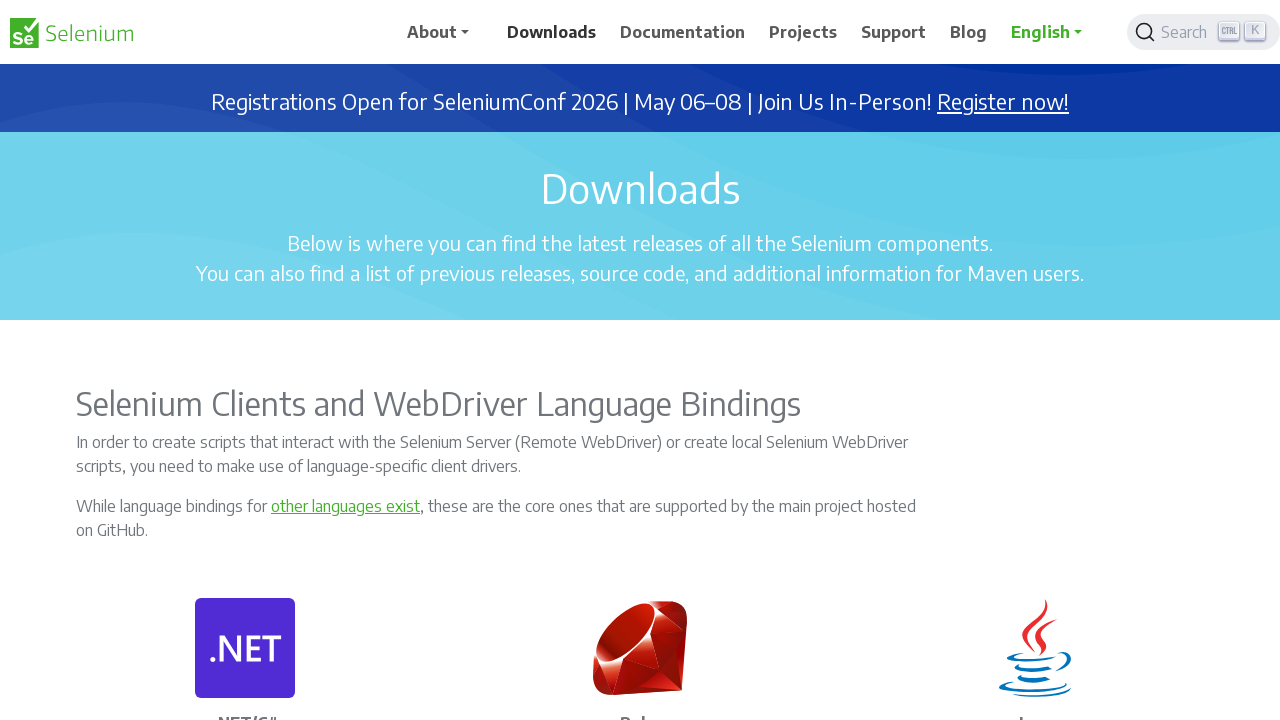